Tests Bootstrap dropdown functionality by clicking on the dropdown menu and selecting the JavaScript option from the list of items

Starting URL: http://seleniumpractise.blogspot.in/2016/08/bootstrap-dropdown-example-for-selenium.html

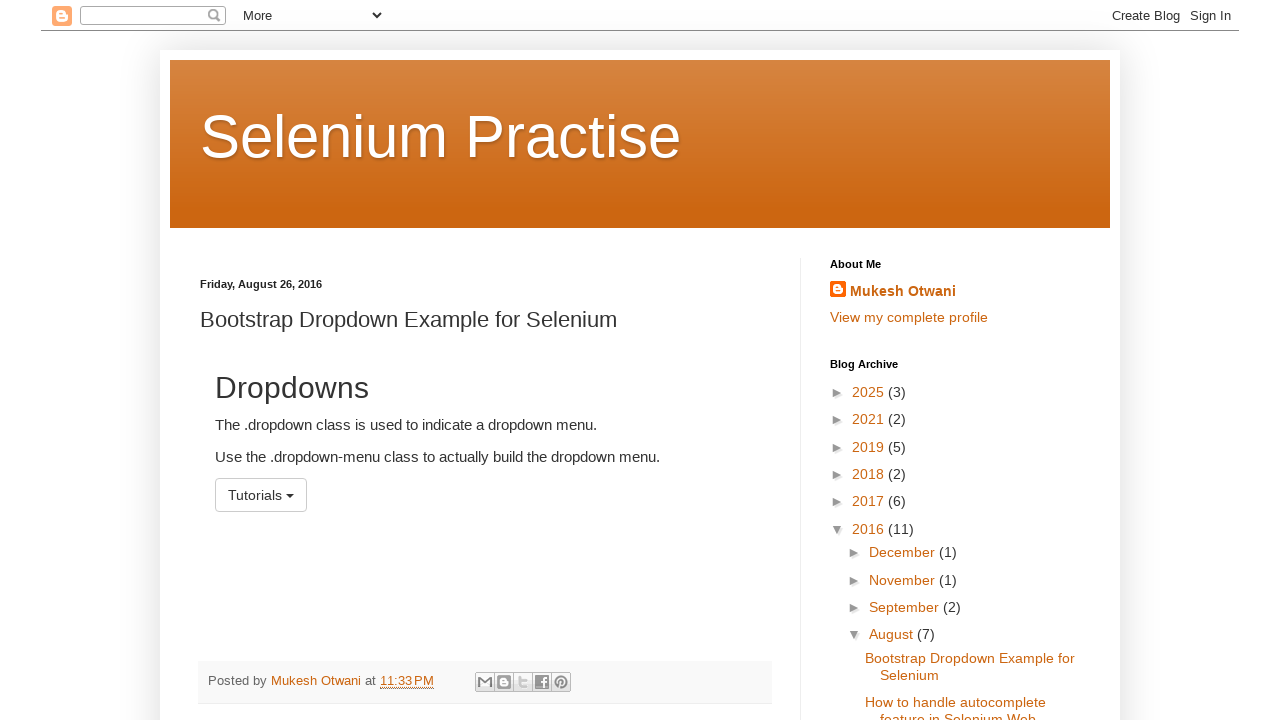

Clicked on the dropdown menu to open it at (261, 495) on xpath=//*[@id='menu1']
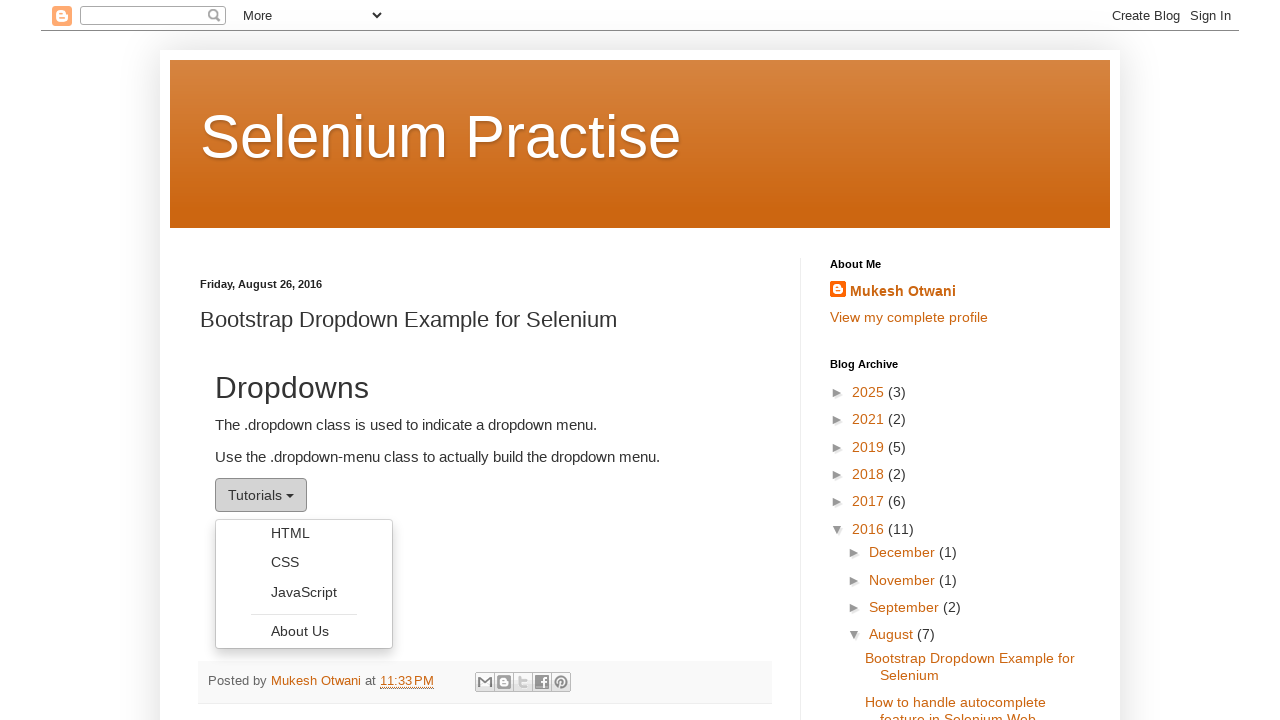

Dropdown items became visible
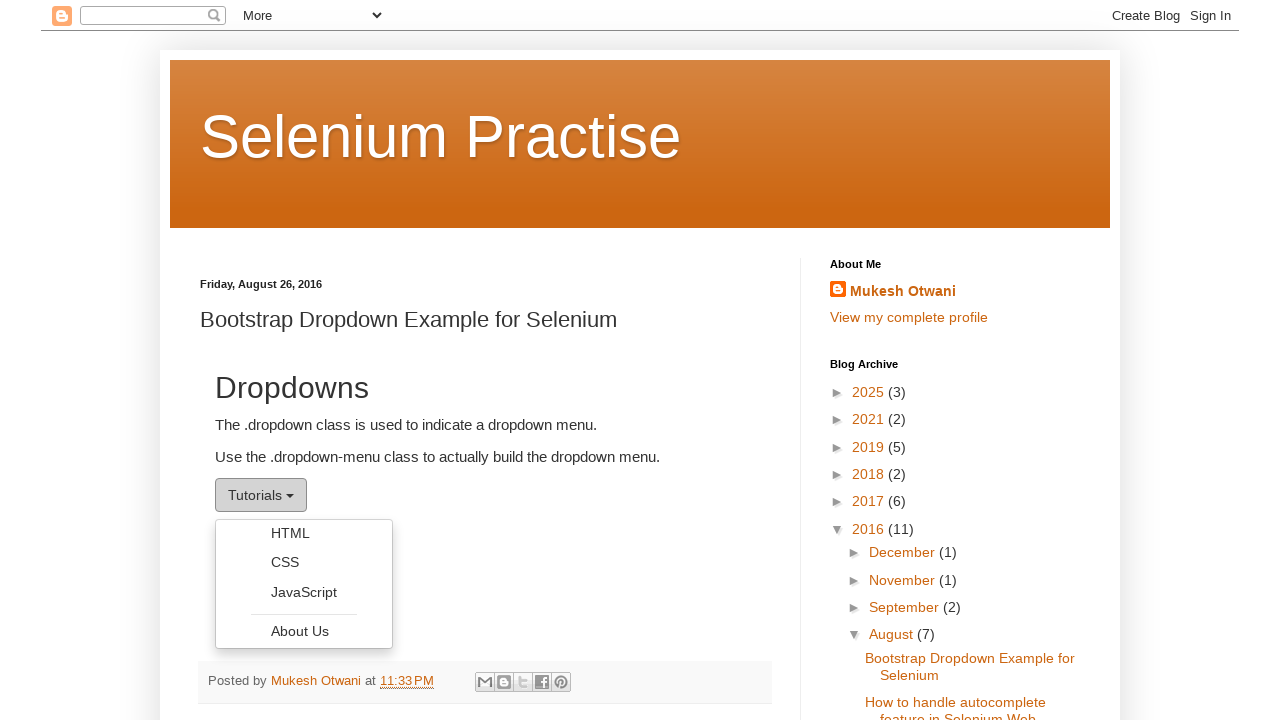

Selected JavaScript option from the dropdown menu at (304, 592) on xpath=//ul[@class='dropdown-menu']//li/a >> nth=2
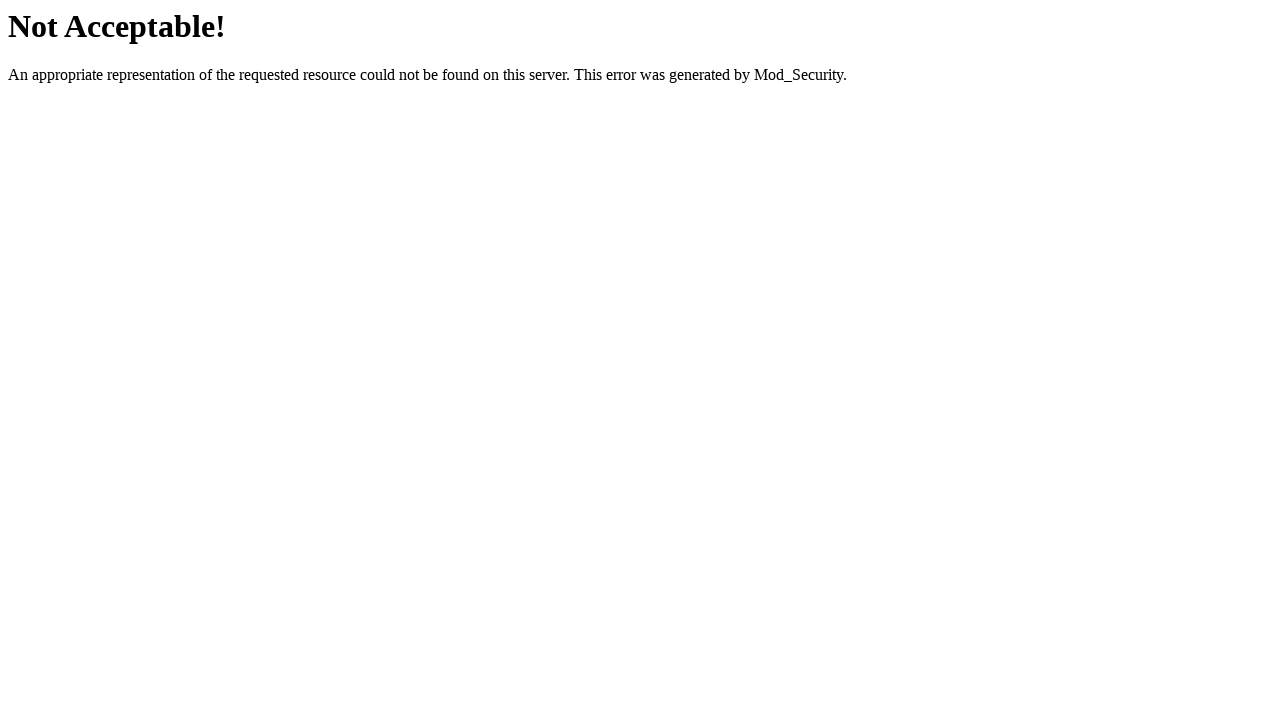

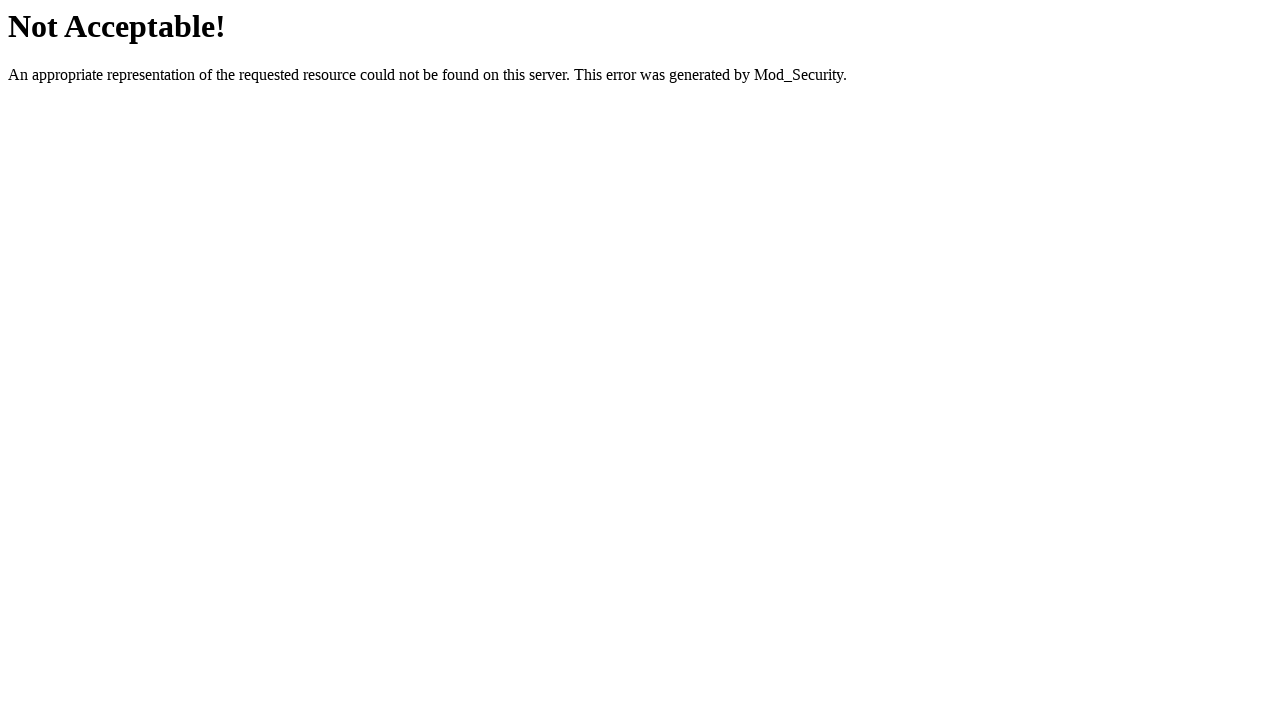